Tests dynamic loading page where an element is rendered after the loading bar completes, clicks start button and waits for finish text to appear

Starting URL: http://the-internet.herokuapp.com/dynamic_loading/2

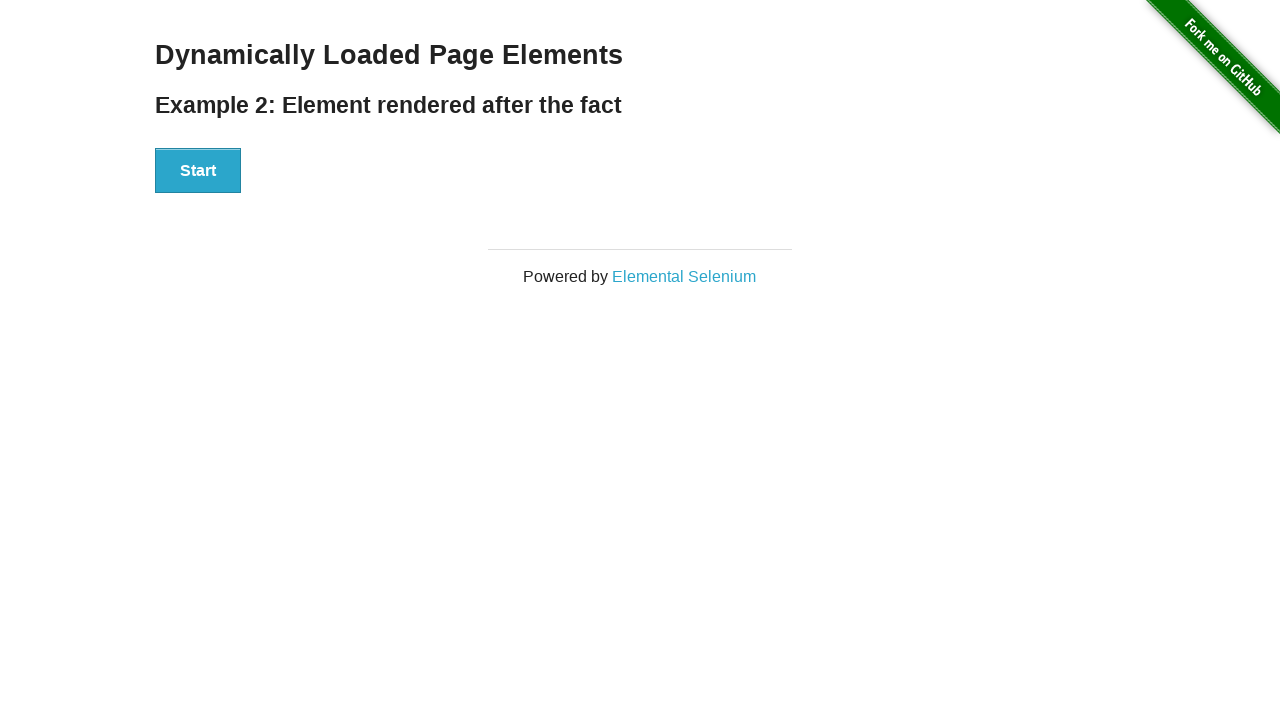

Clicked Start button on dynamic loading page at (198, 171) on #start button
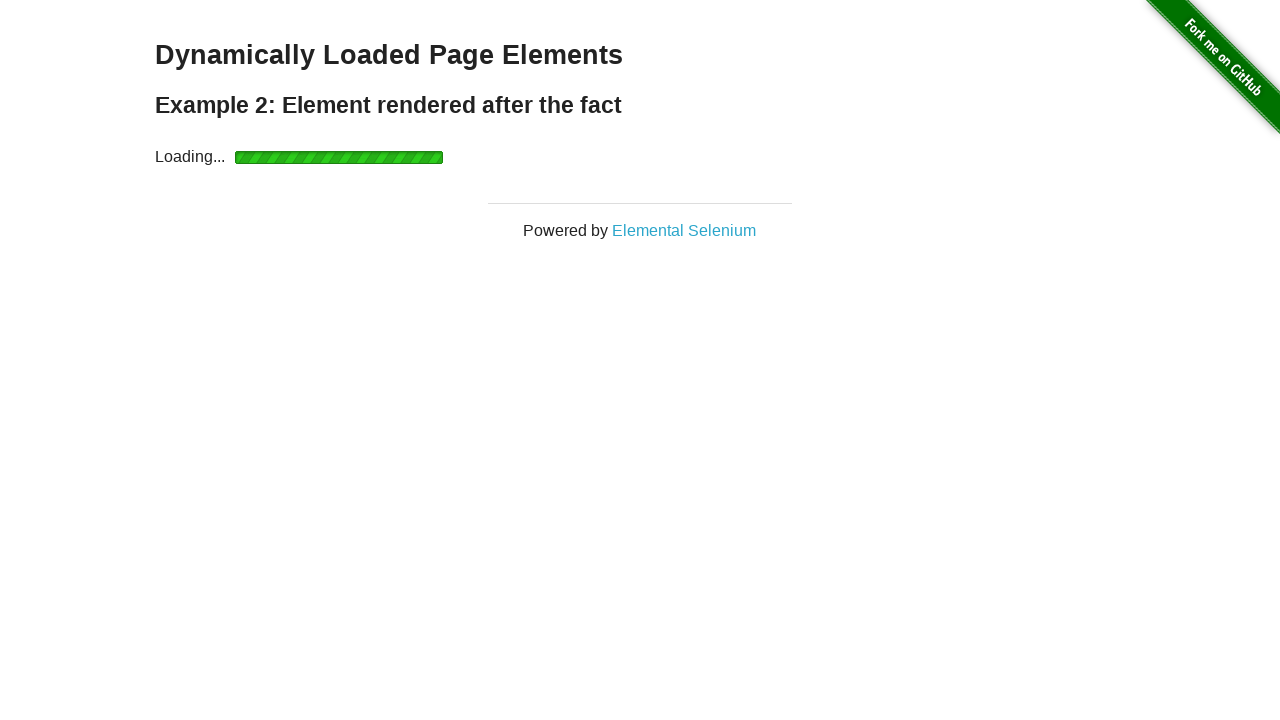

Waited for finish text to appear after loading bar completed
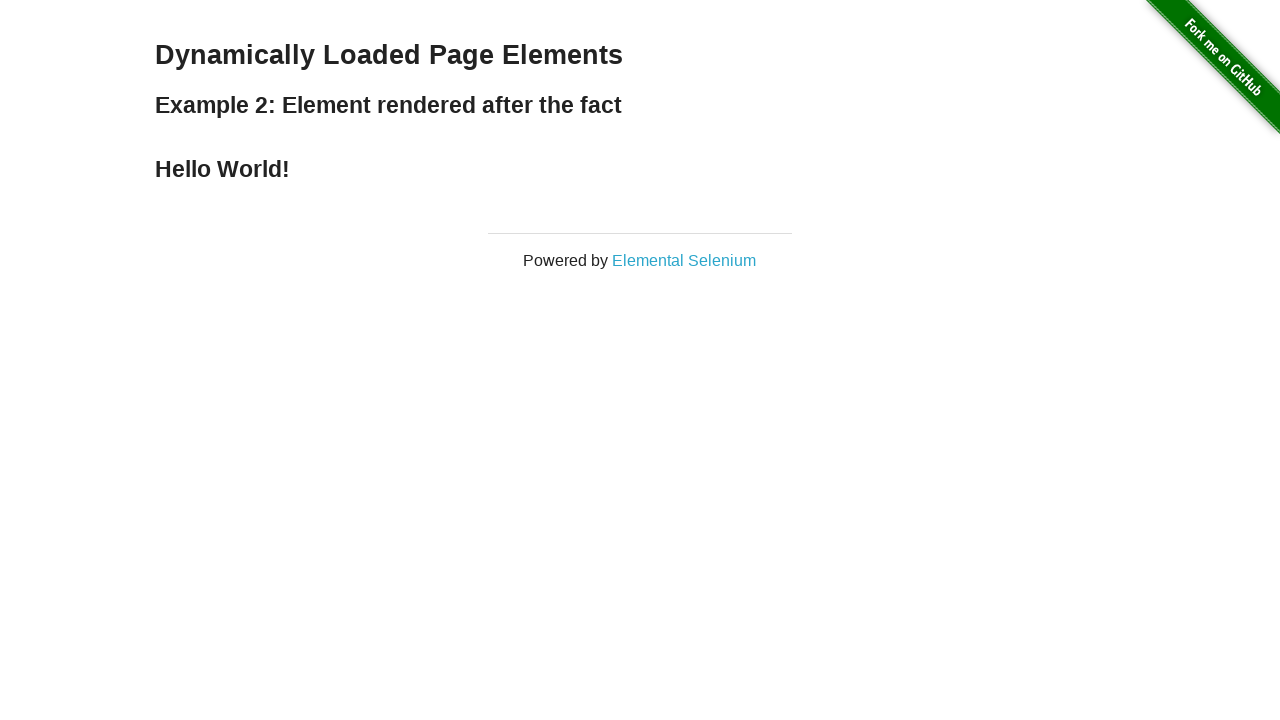

Retrieved finish text content
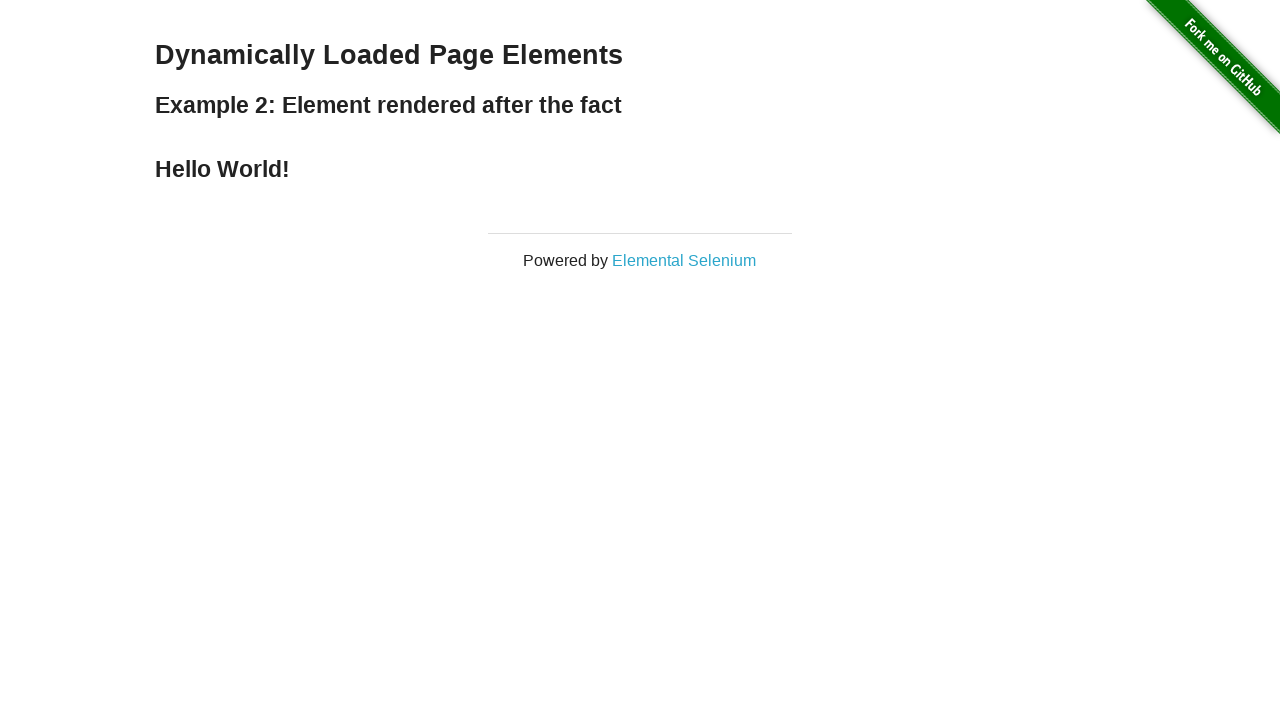

Verified finish text equals 'Hello World!'
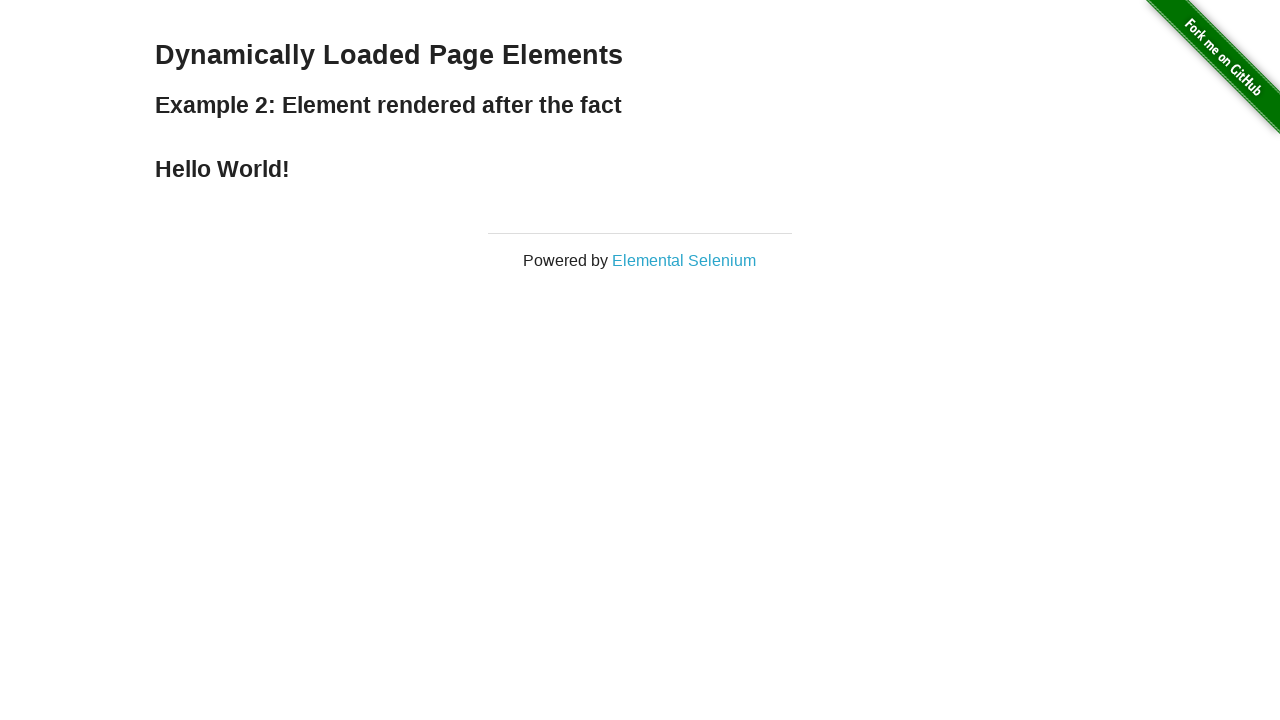

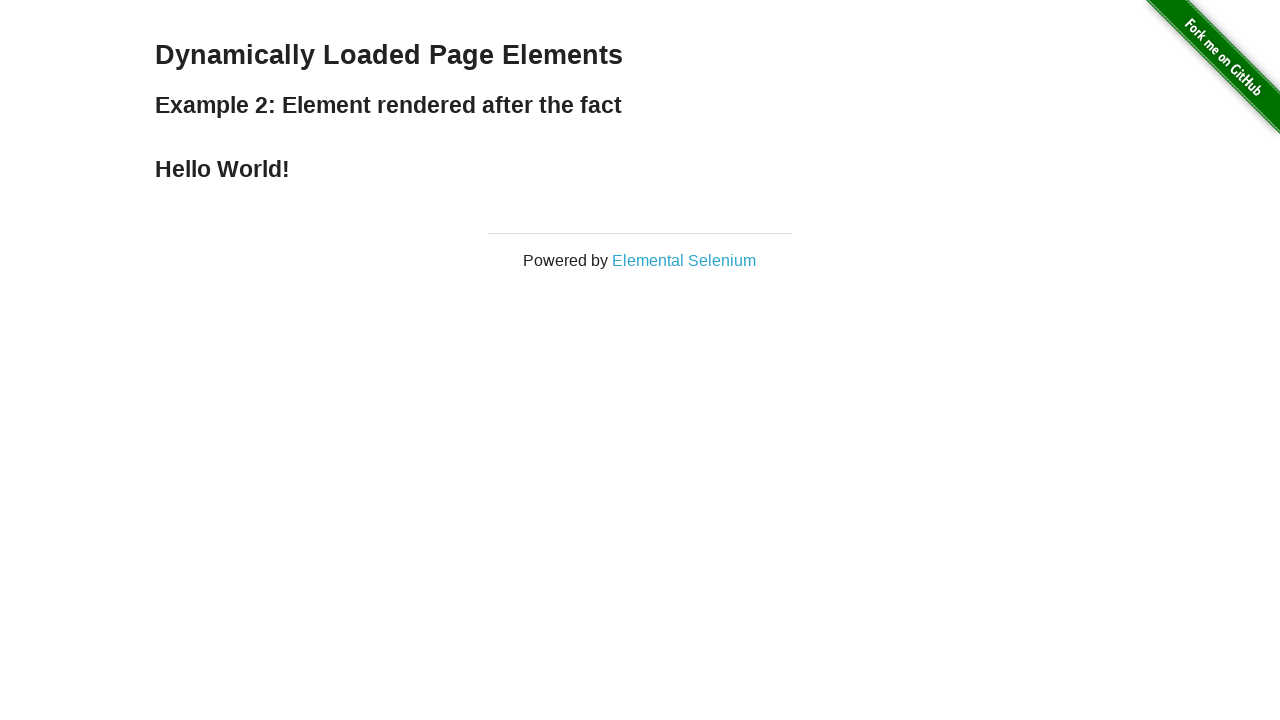